Tests that clicking the forgot password link redirects to the password reset page

Starting URL: https://sit-portal.trackinghub.co.ke/

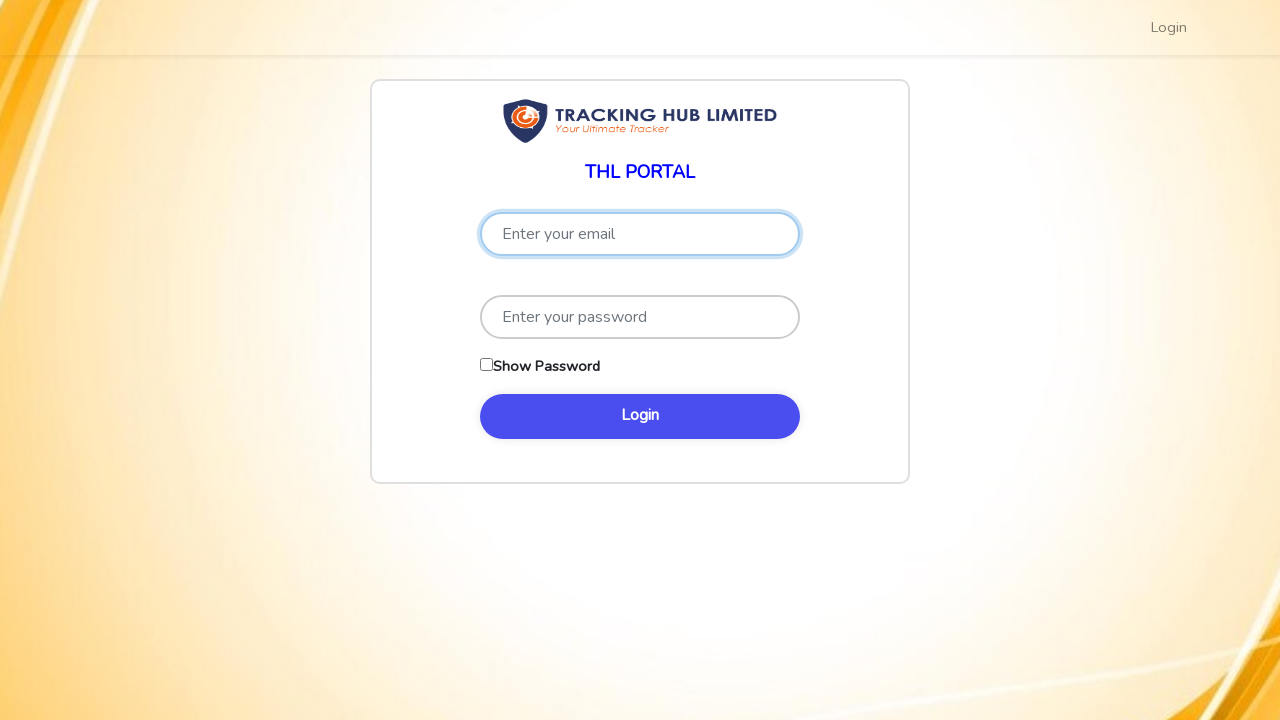

Clicked forgot password link at (493, 451) on a:has-text('Forgot'), a[href*='password/reset']
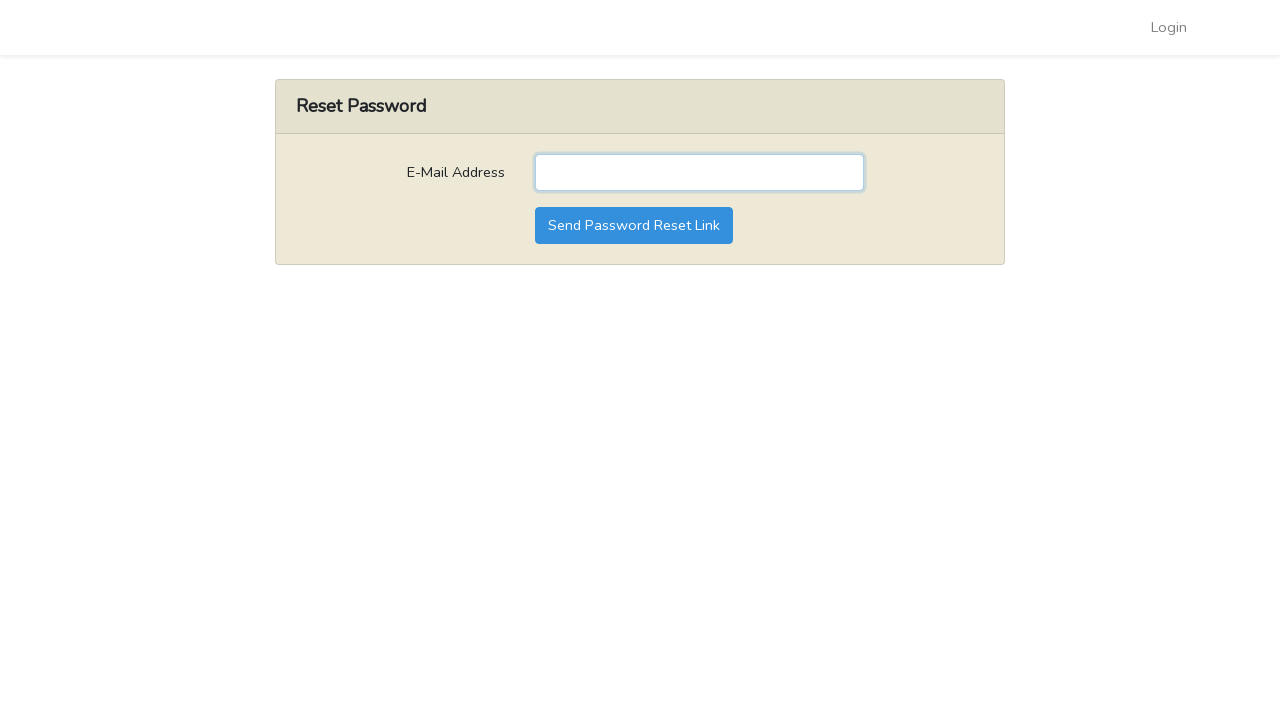

Navigation to password reset page completed
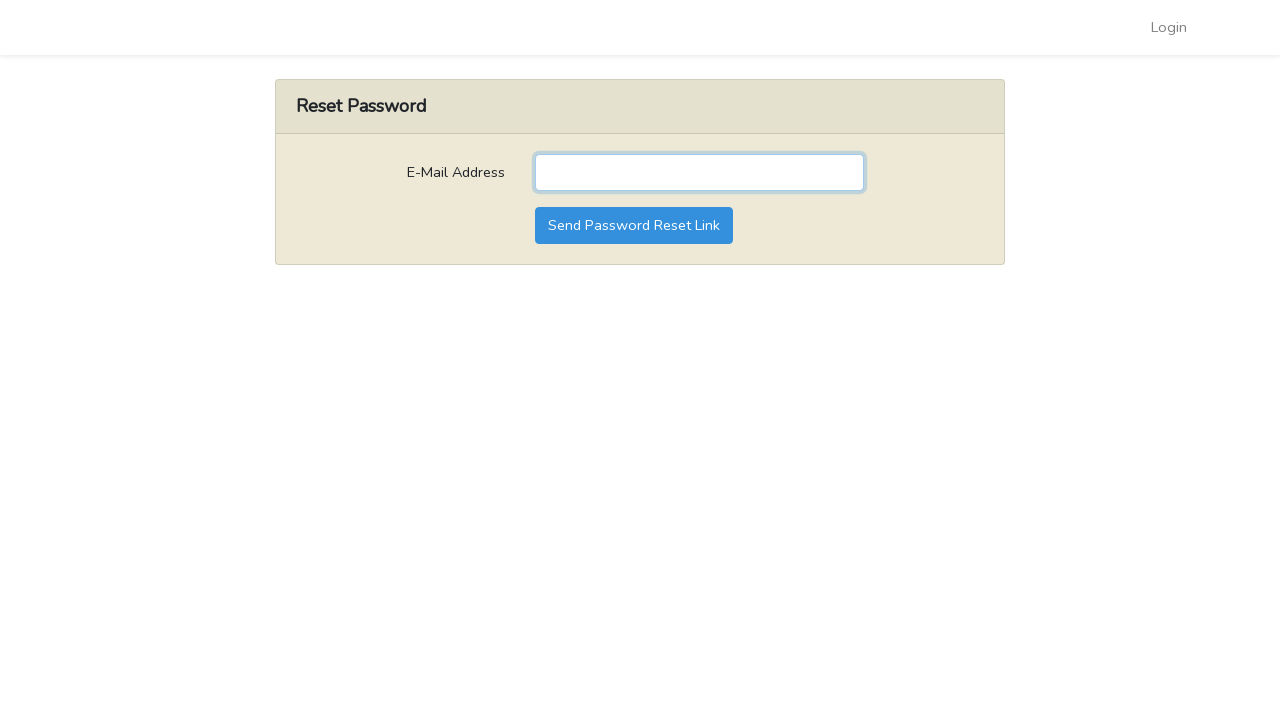

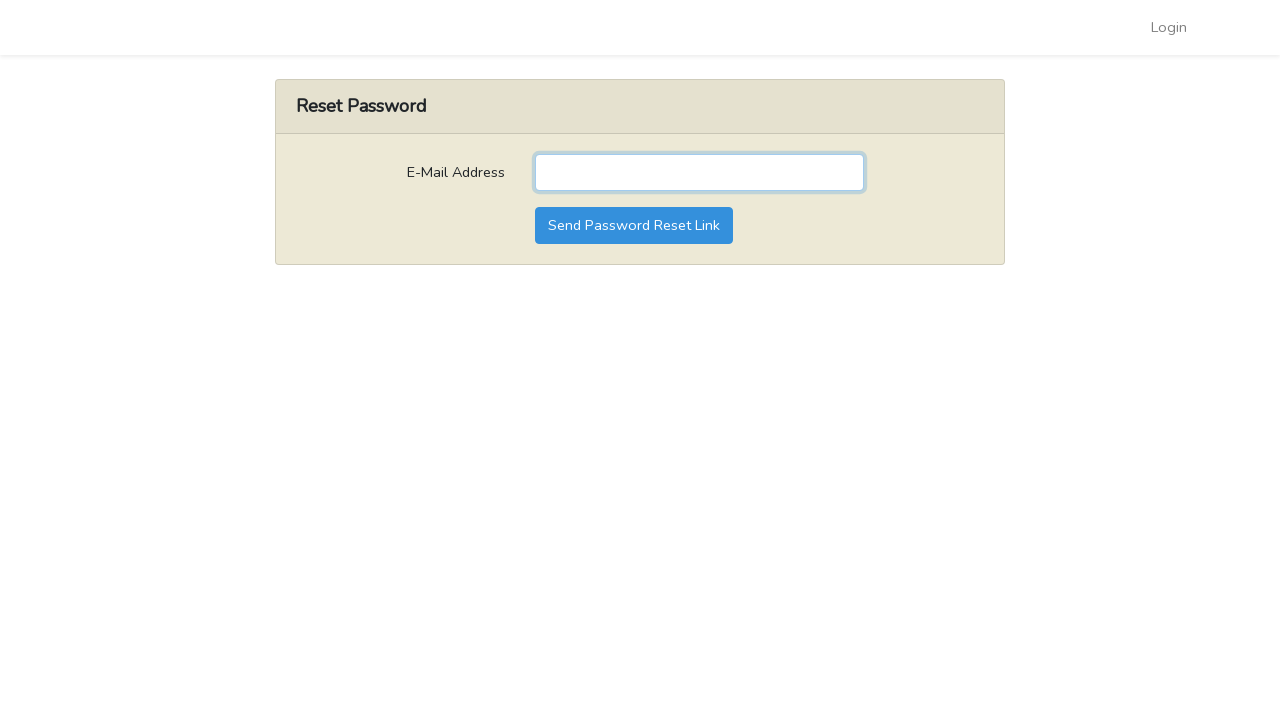